Tests mouse hover functionality by scrolling to an element and hovering over it to trigger hover effects

Starting URL: https://www.letskodeit.com/practice

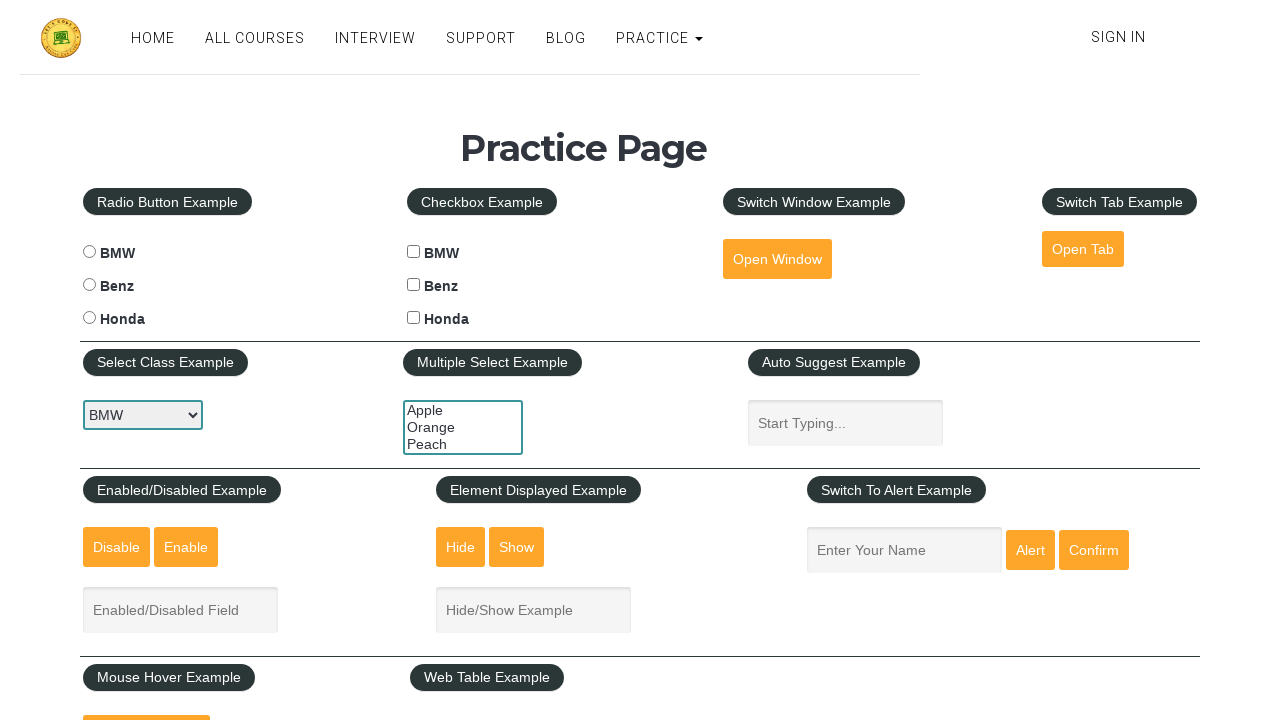

Located mouse hover element with ID 'mousehover'
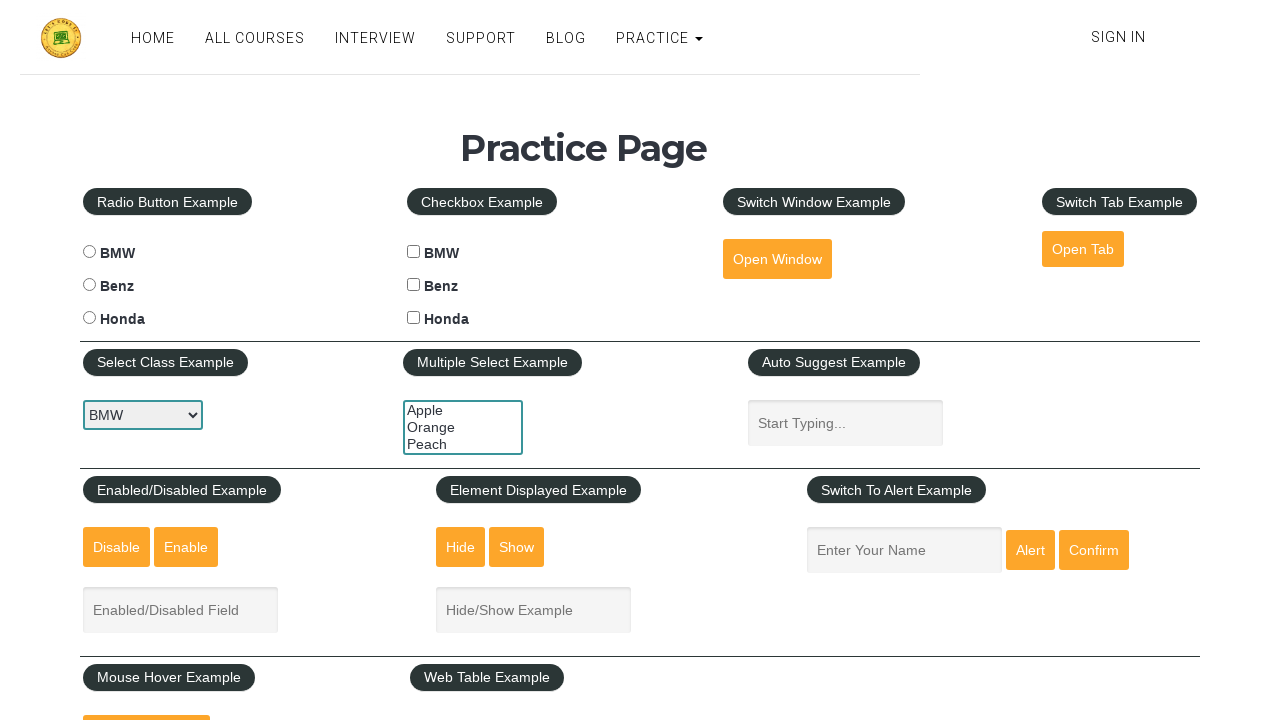

Scrolled to mouse hover element
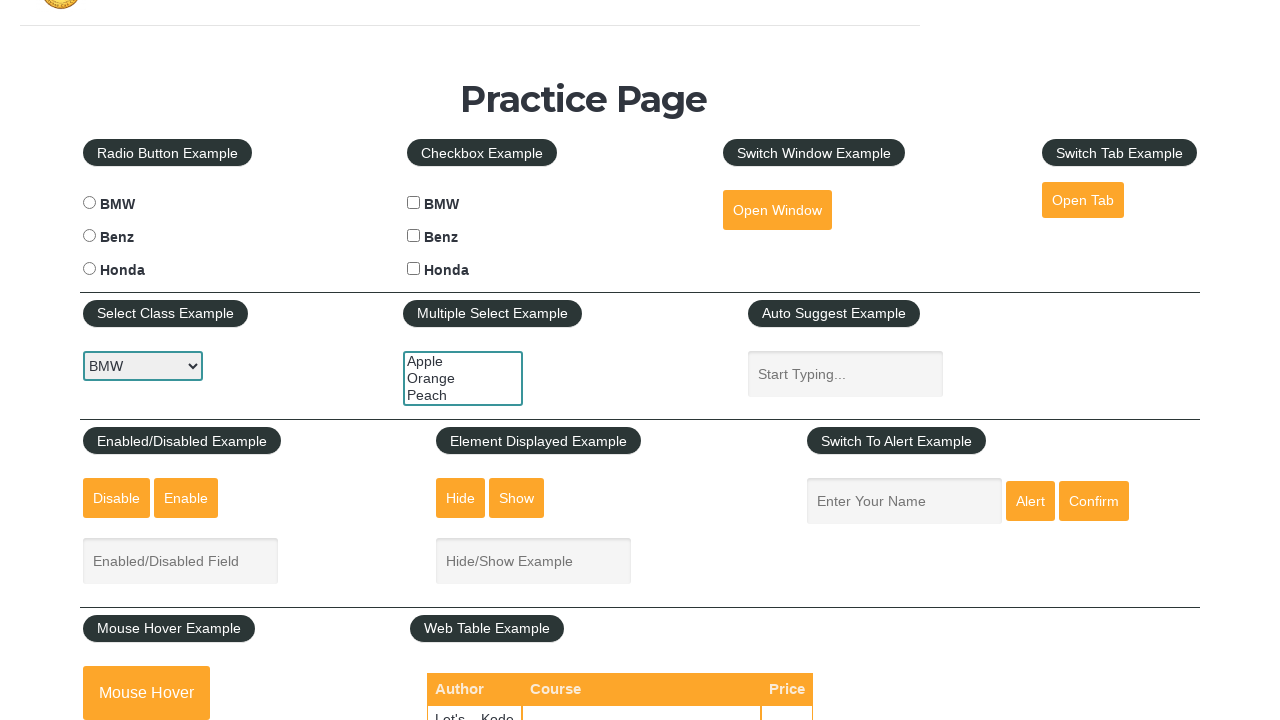

Hovered over mouse hover element to trigger hover effects at (146, 693) on #mousehover
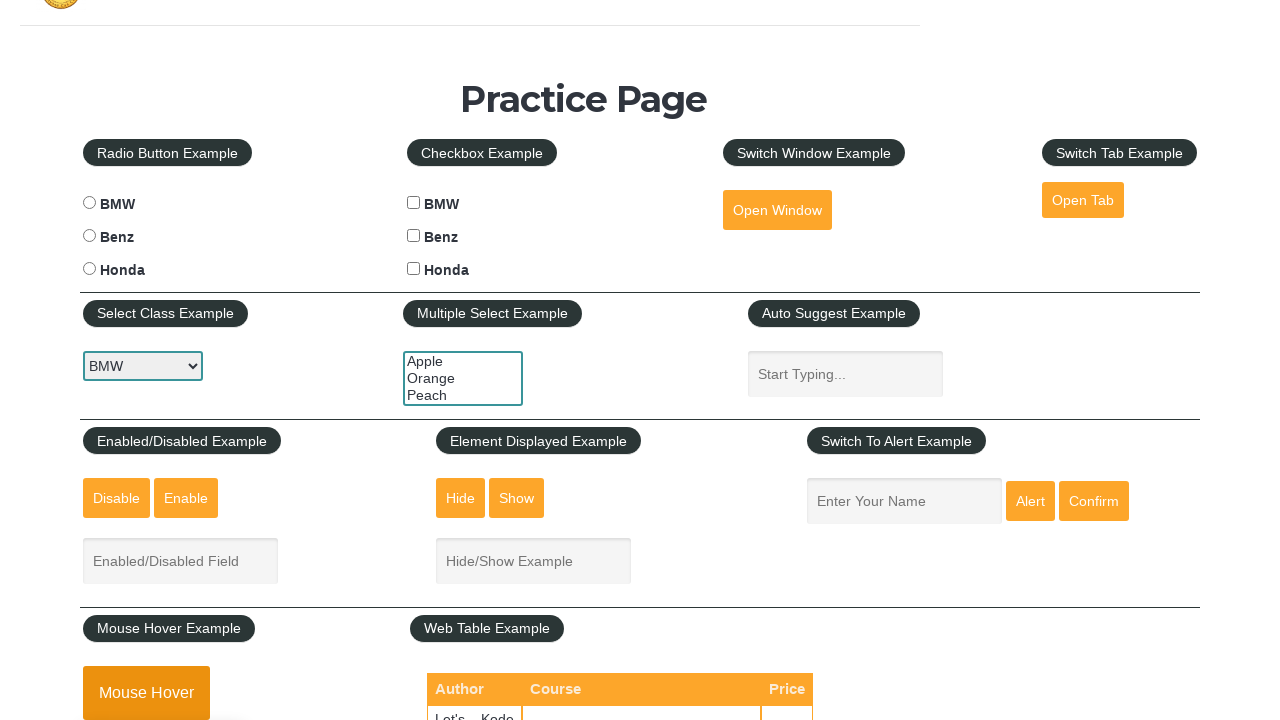

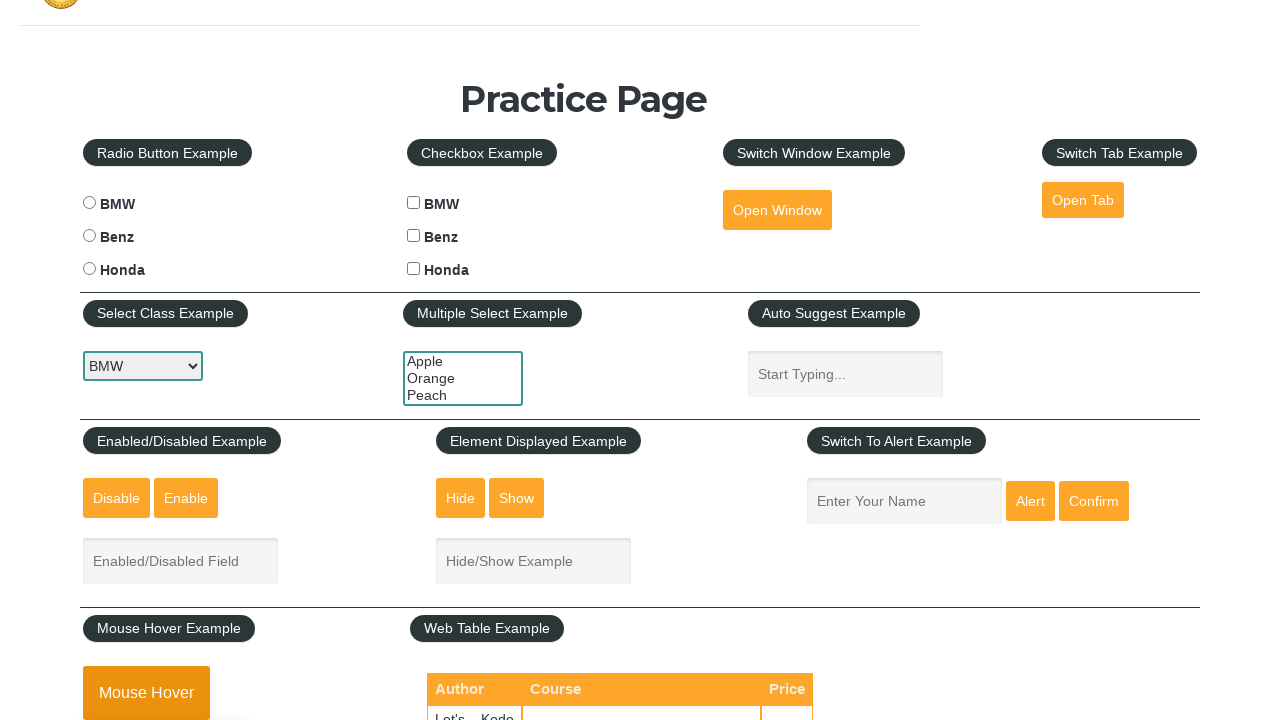